Tests window handling functionality by opening a new window through a link, switching between parent and child windows, and verifying content in each window

Starting URL: https://the-internet.herokuapp.com/

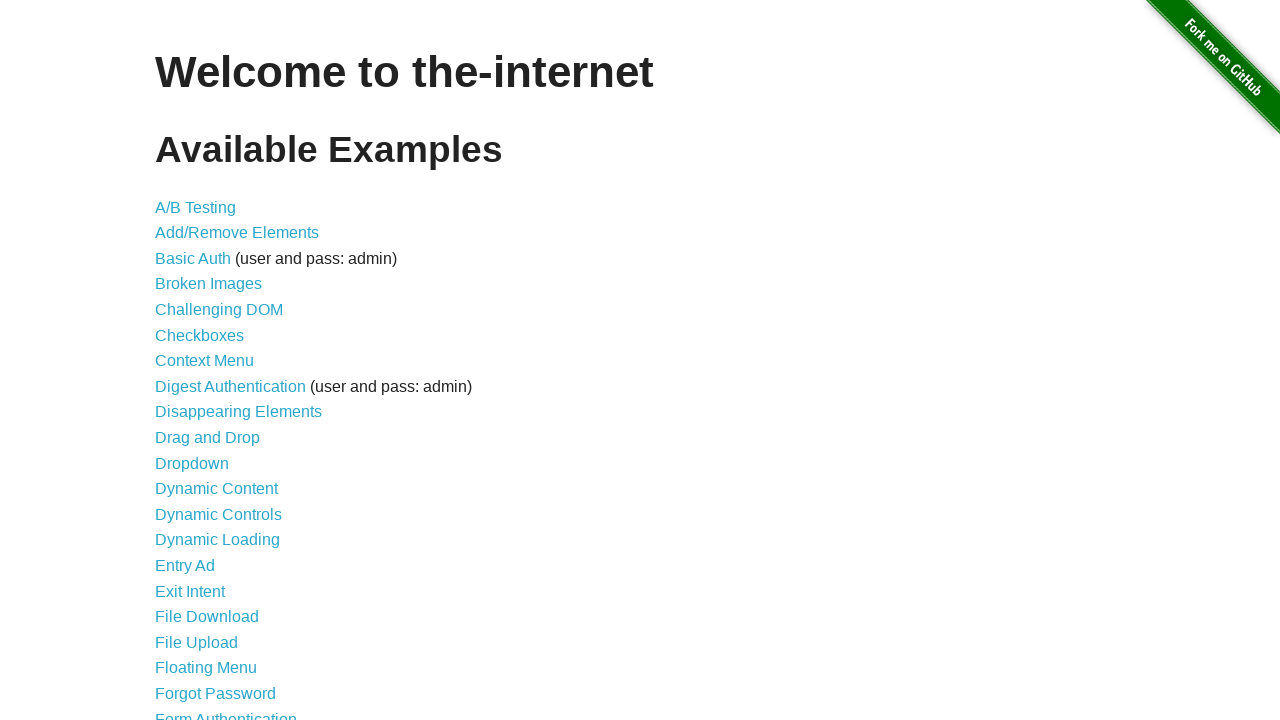

Clicked on 'Multiple Windows' link to navigate to window handling page at (218, 369) on text='Multiple Windows'
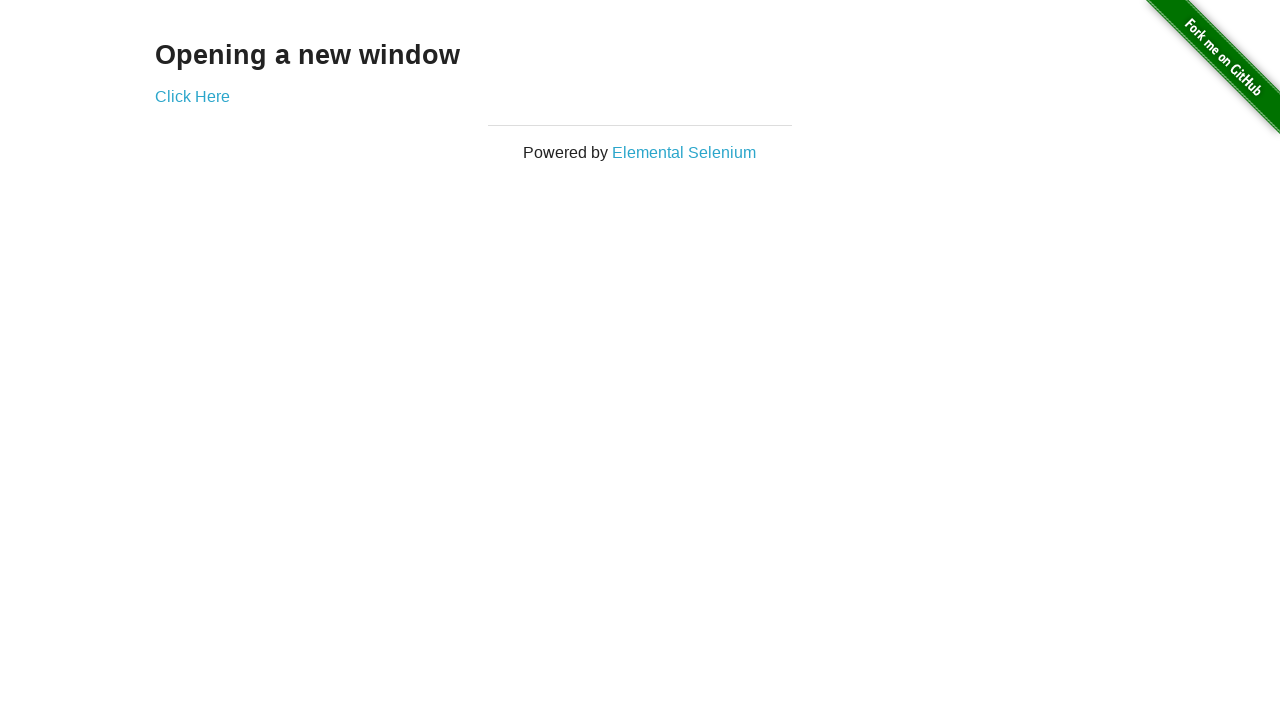

Clicked 'Click Here' link and new window opened at (192, 96) on text='Click Here'
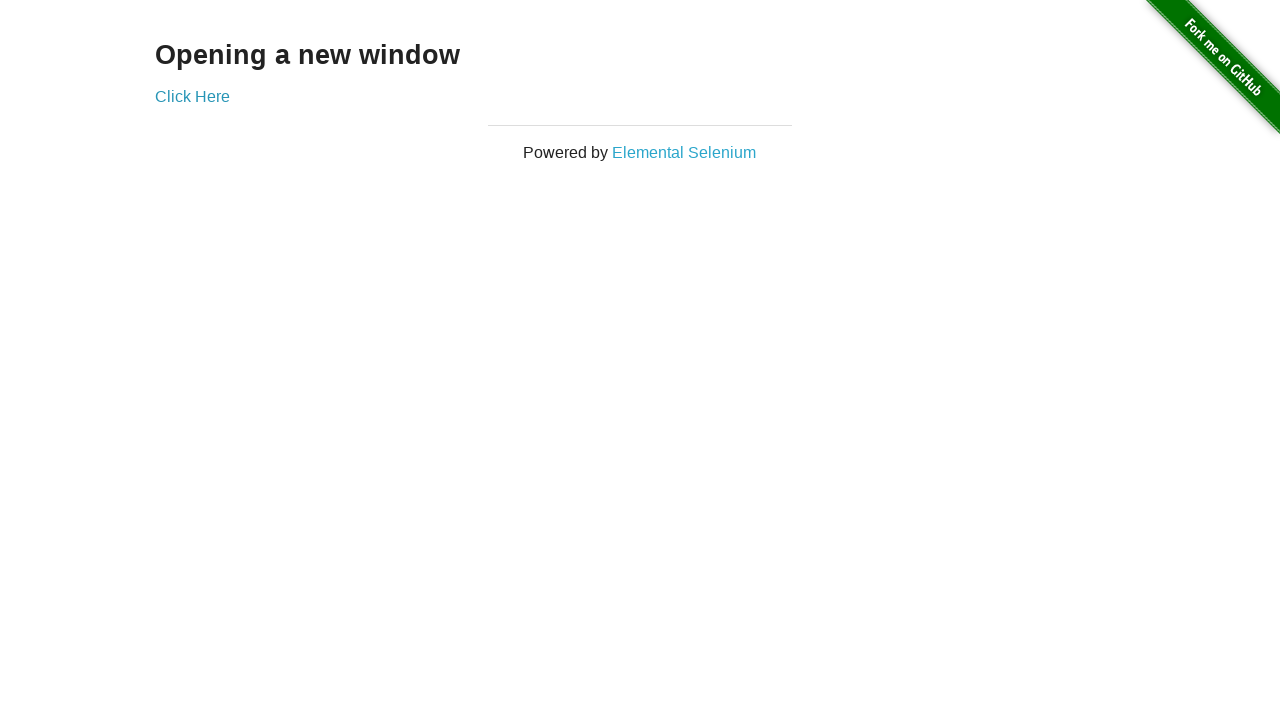

Captured new window/page object
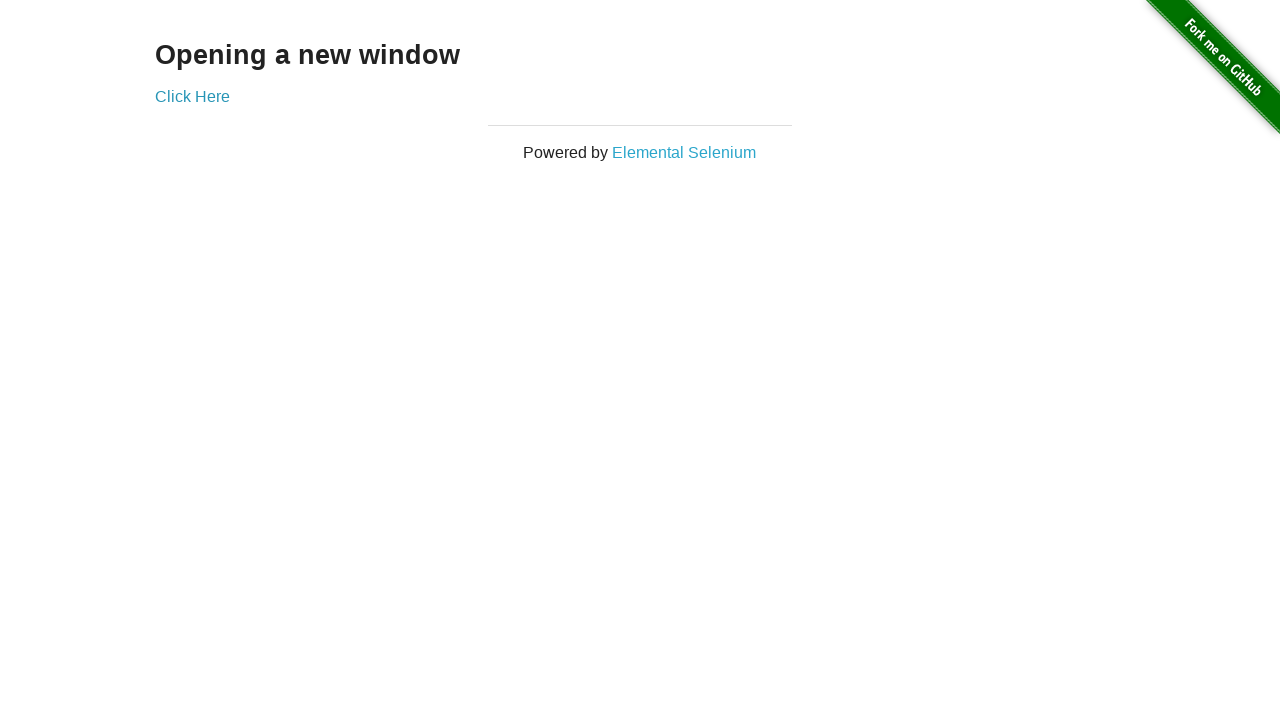

Waited for new page to fully load
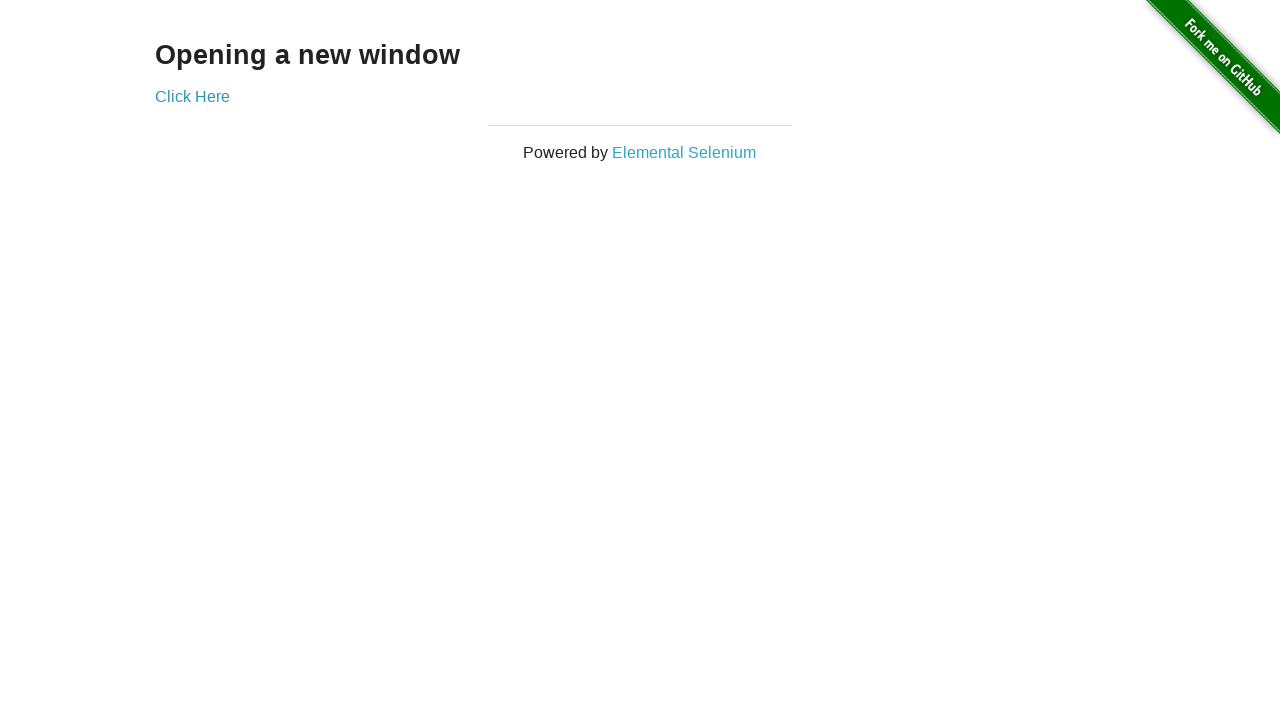

Retrieved text content from new window's example div
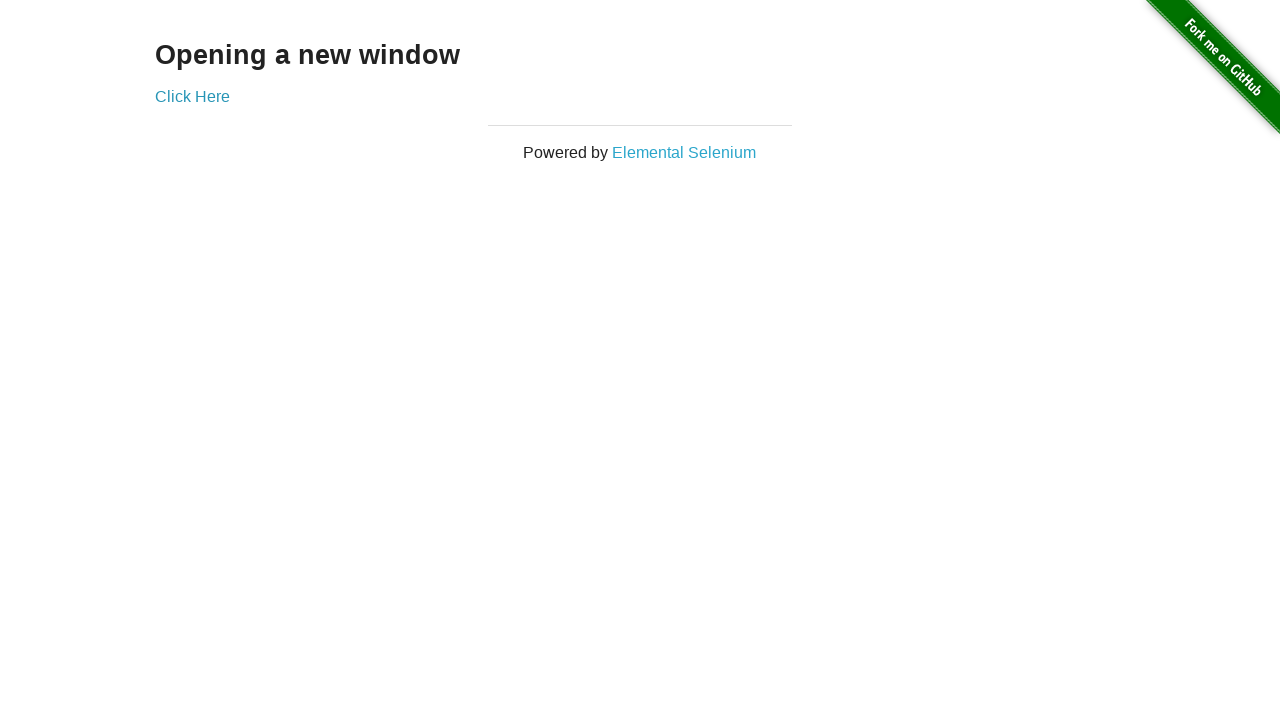

Retrieved text content from original window's example div
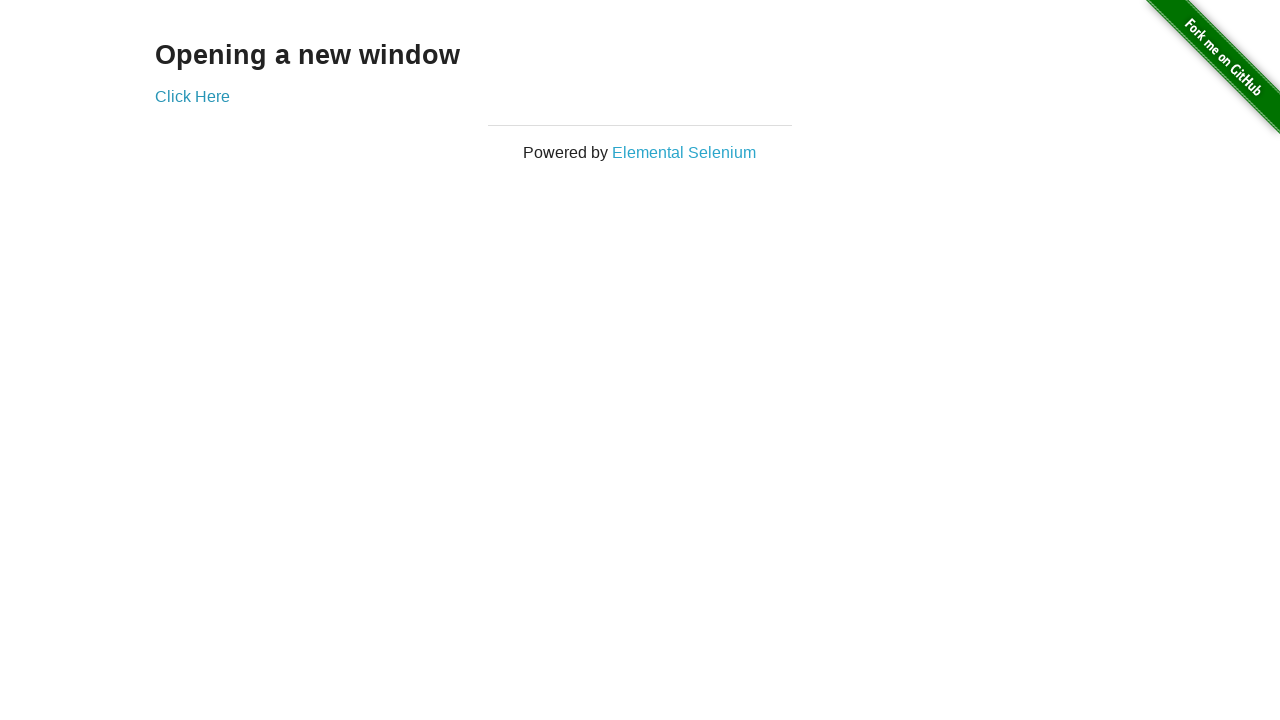

Closed the new window
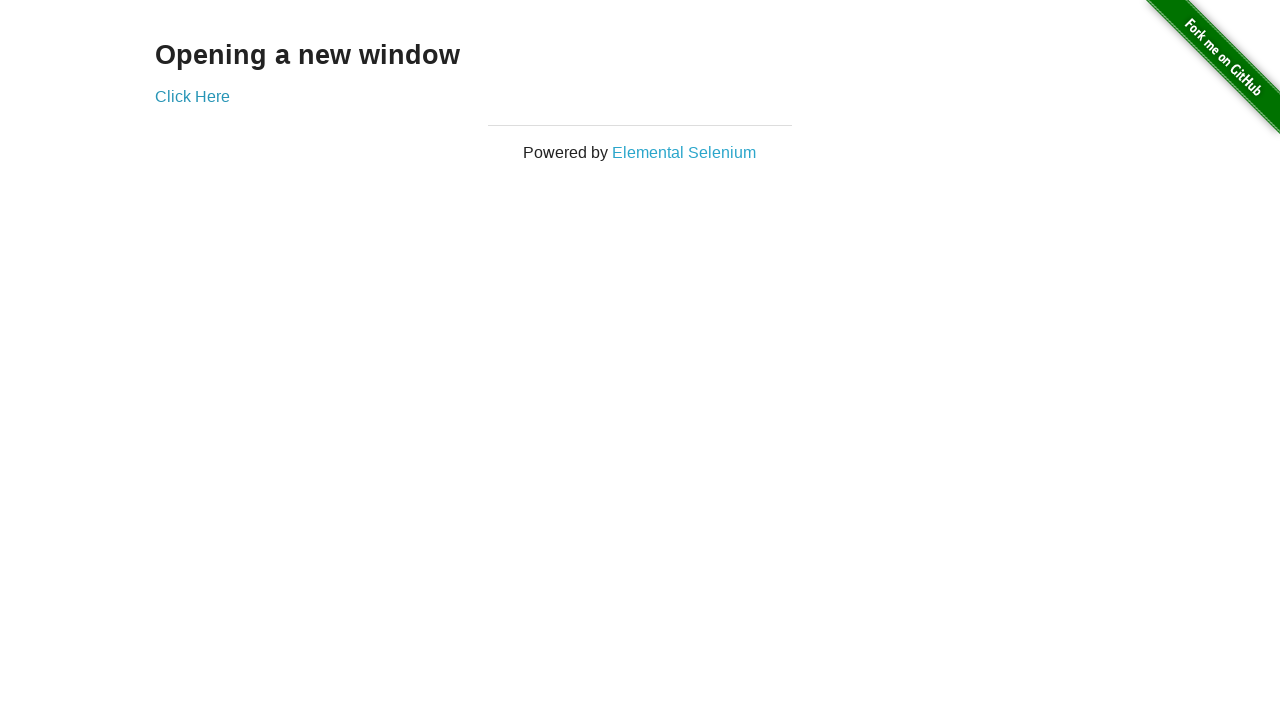

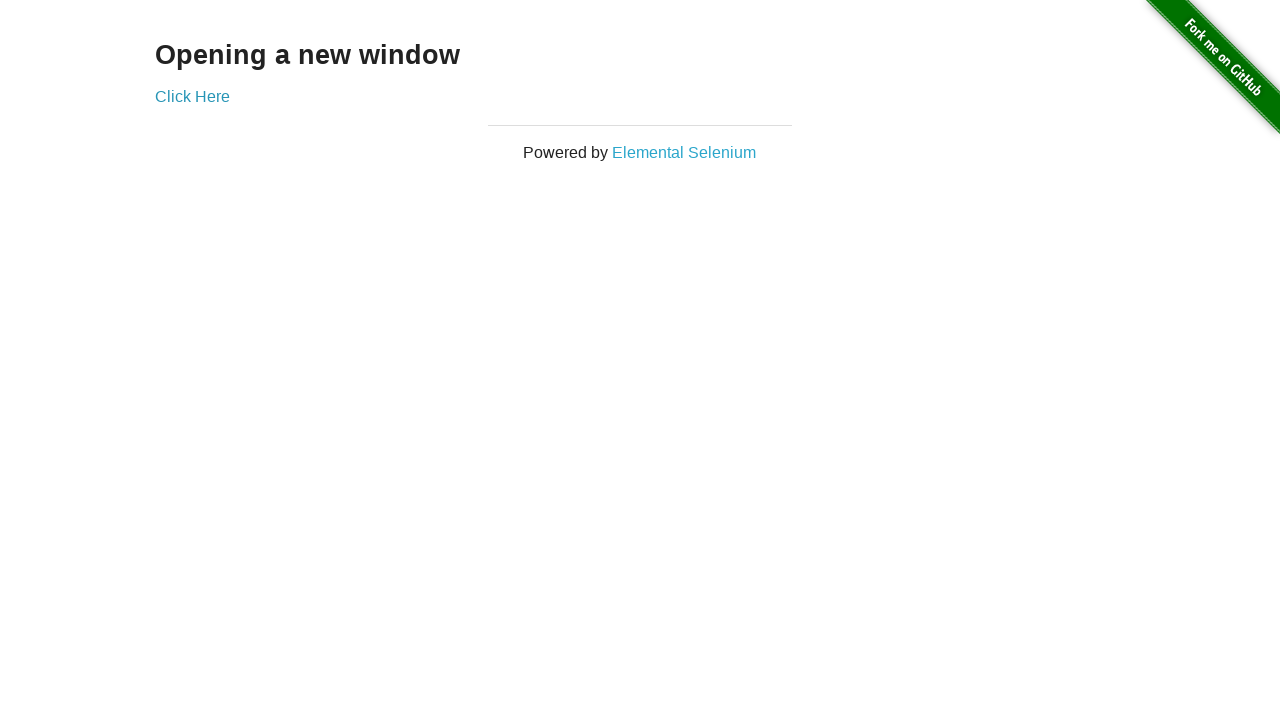